Tests the floating menu functionality by navigating to the page and scrolling to the bottom to verify the menu remains visible

Starting URL: https://the-internet.herokuapp.com/floating_menu

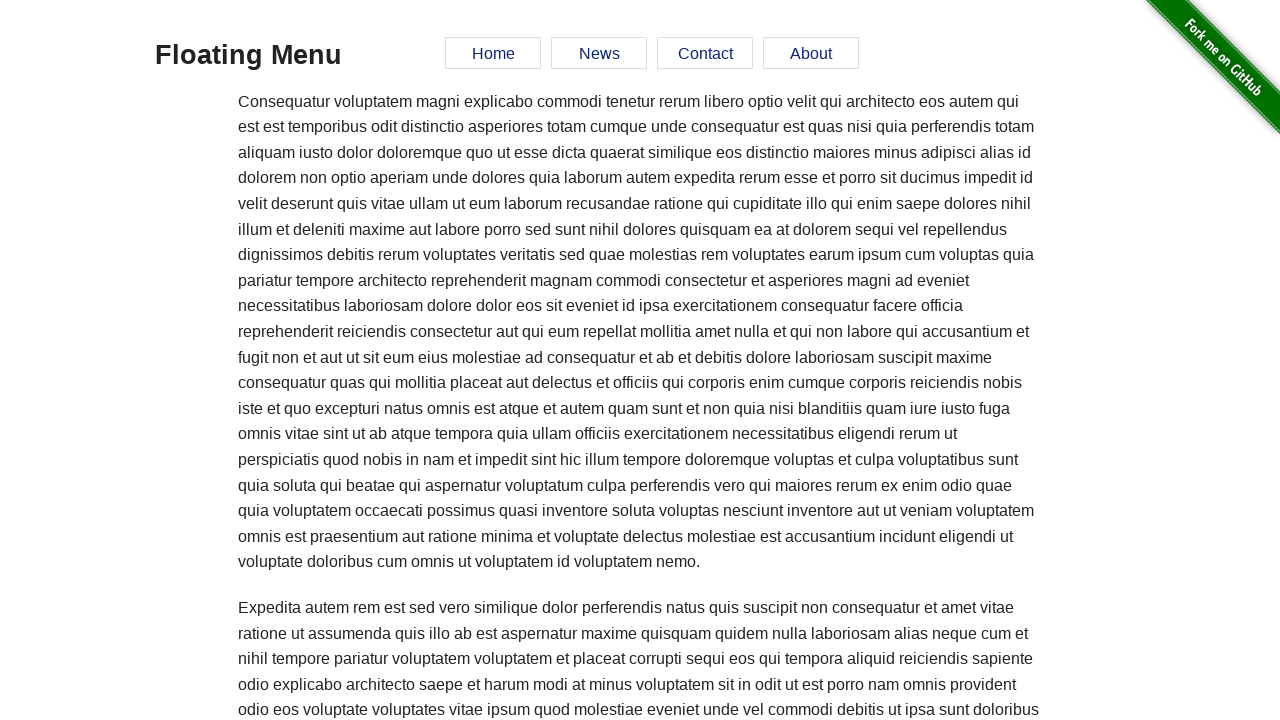

Navigated to floating menu test page
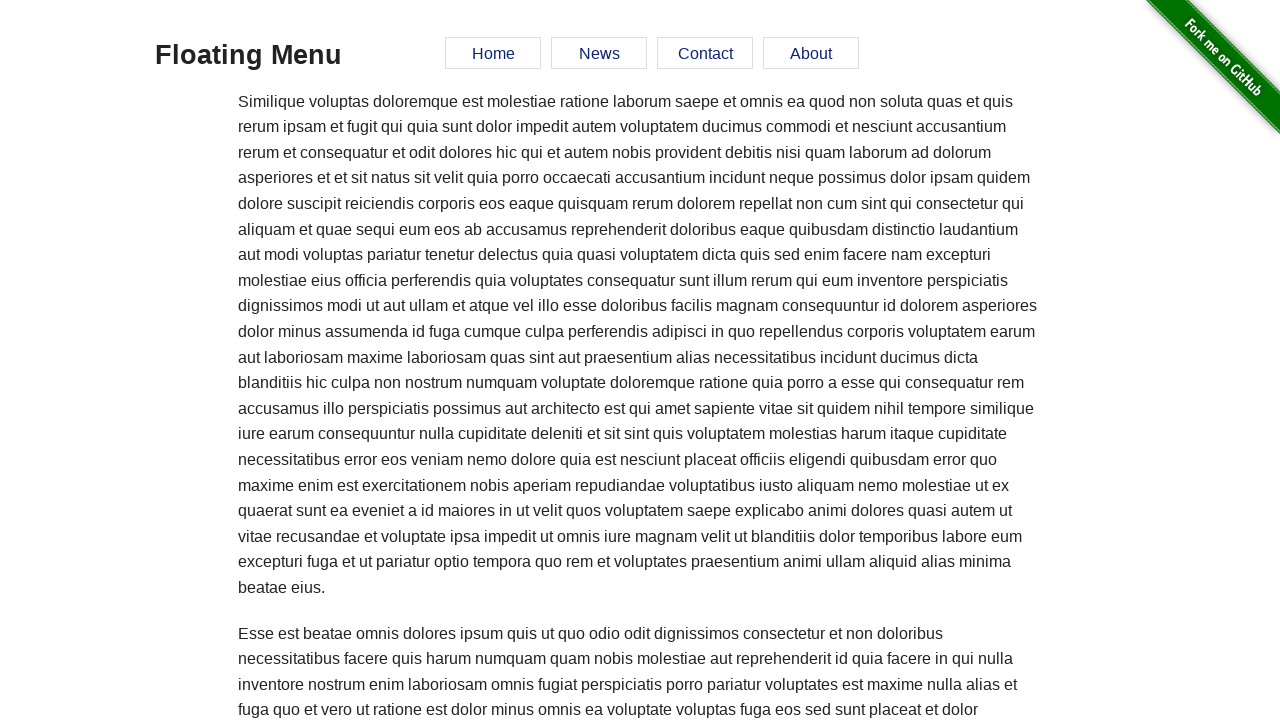

Scrolled to the bottom of the page
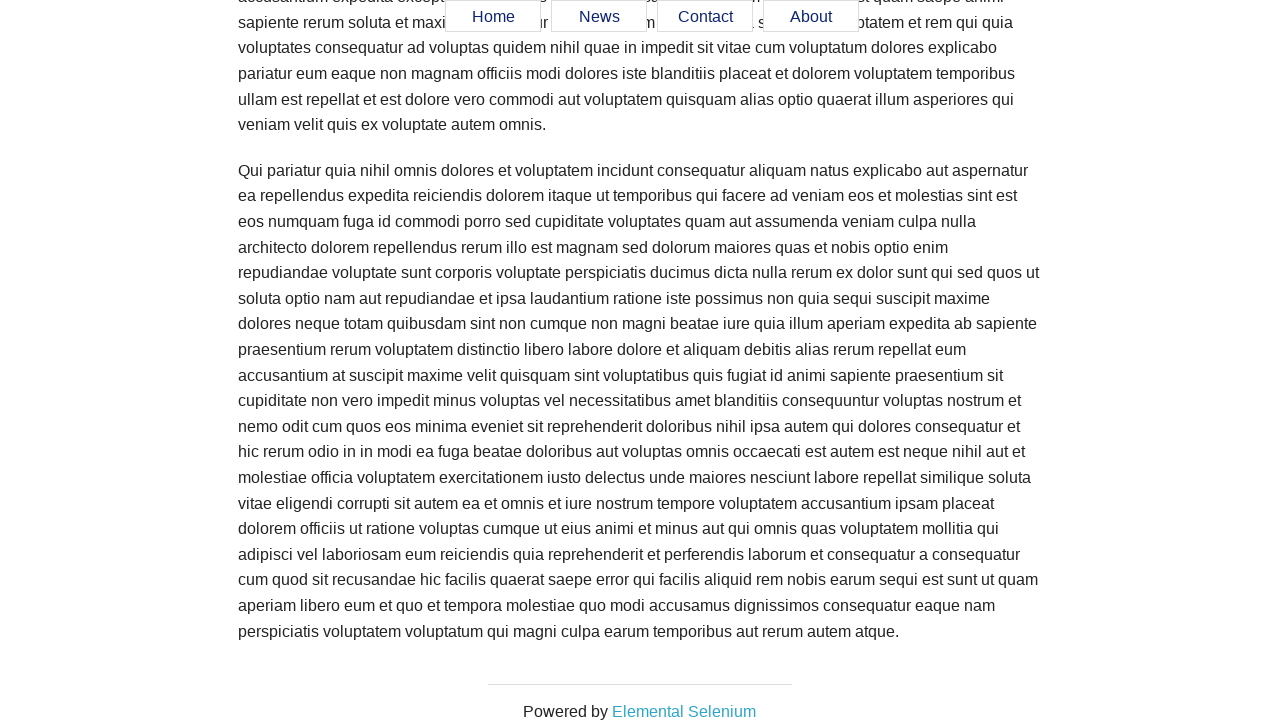

Waited for scroll animation to complete
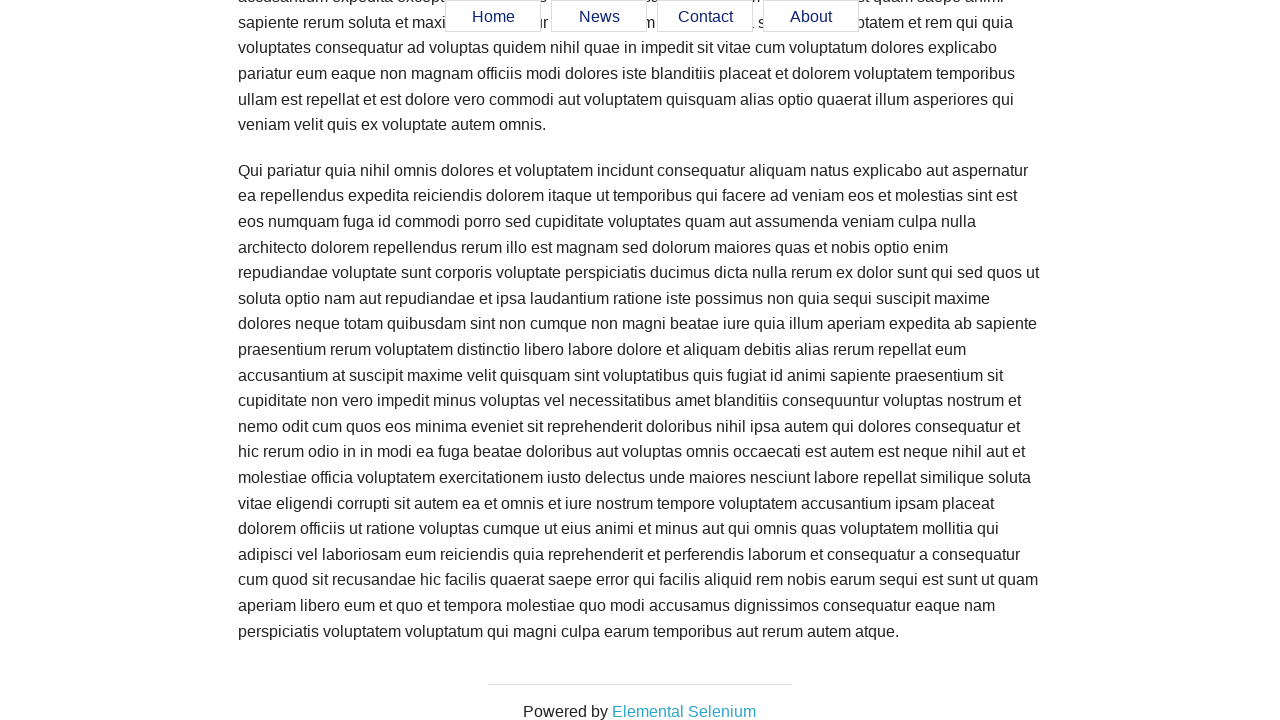

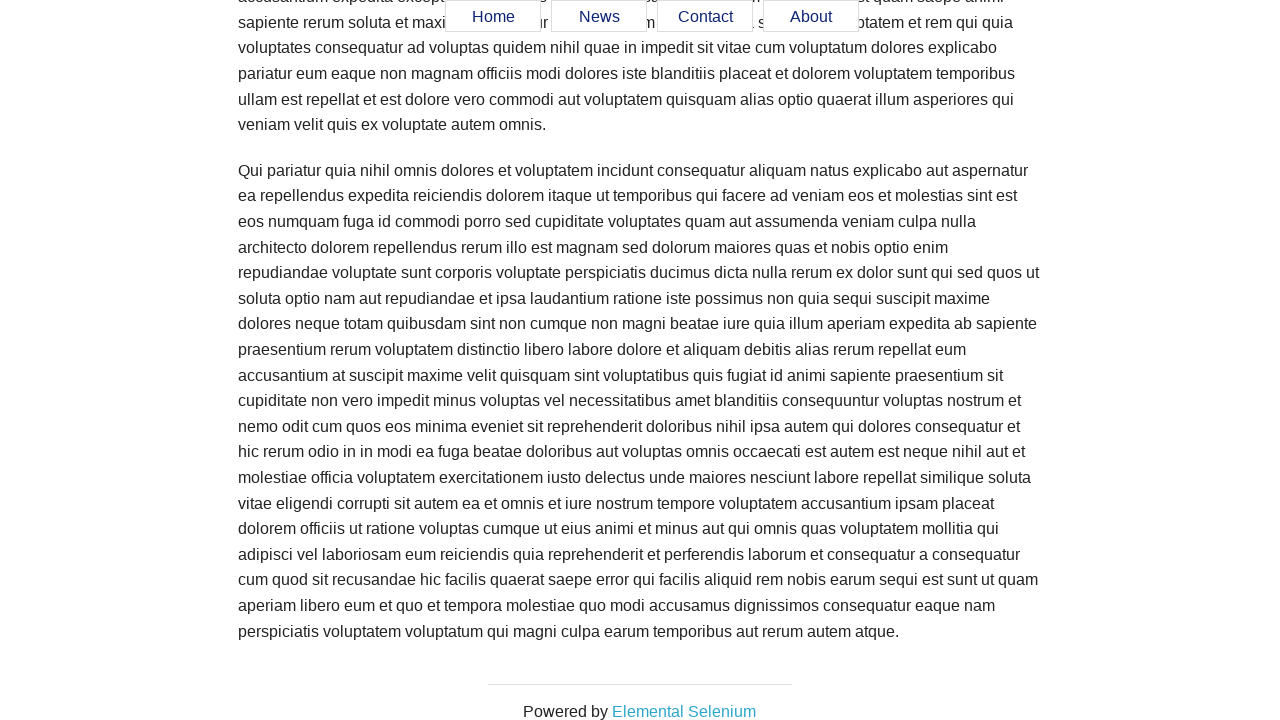